Tests adding a single element by clicking the Add Element button and verifying a Delete button appears

Starting URL: https://the-internet.herokuapp.com/

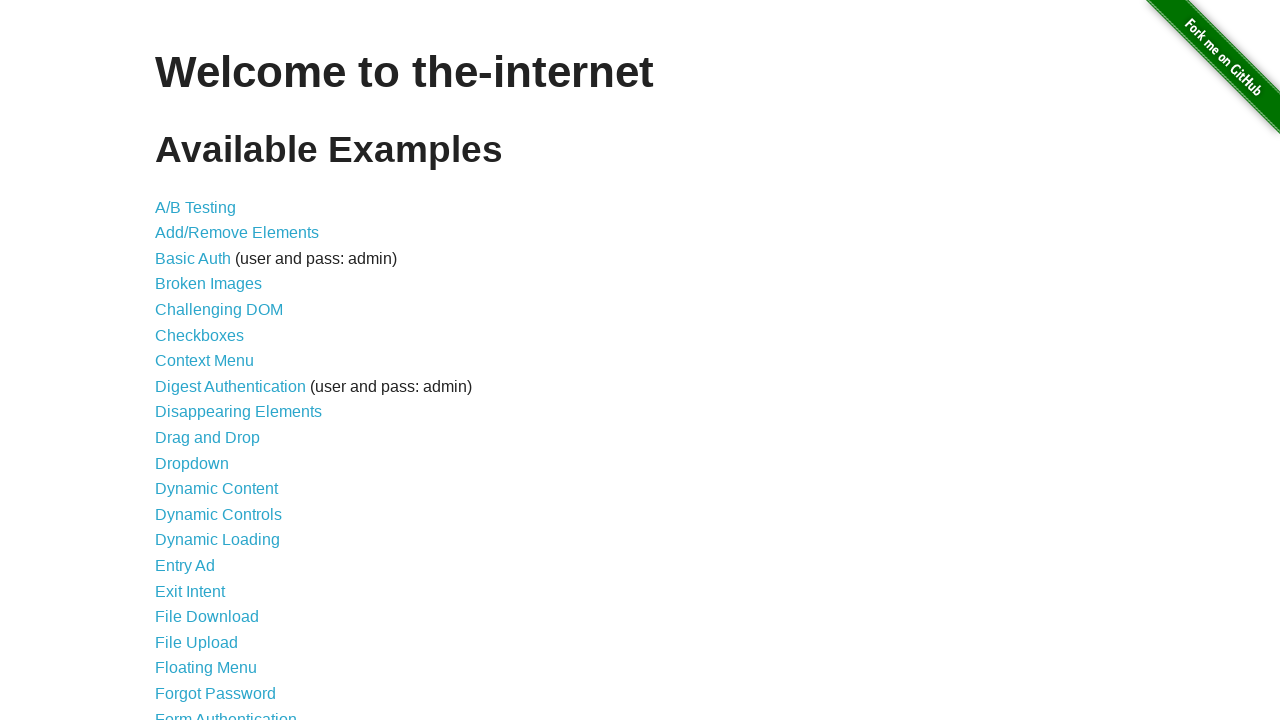

Clicked on Add/Remove Elements link to navigate to the page at (237, 233) on xpath=//a[text()='Add/Remove Elements']
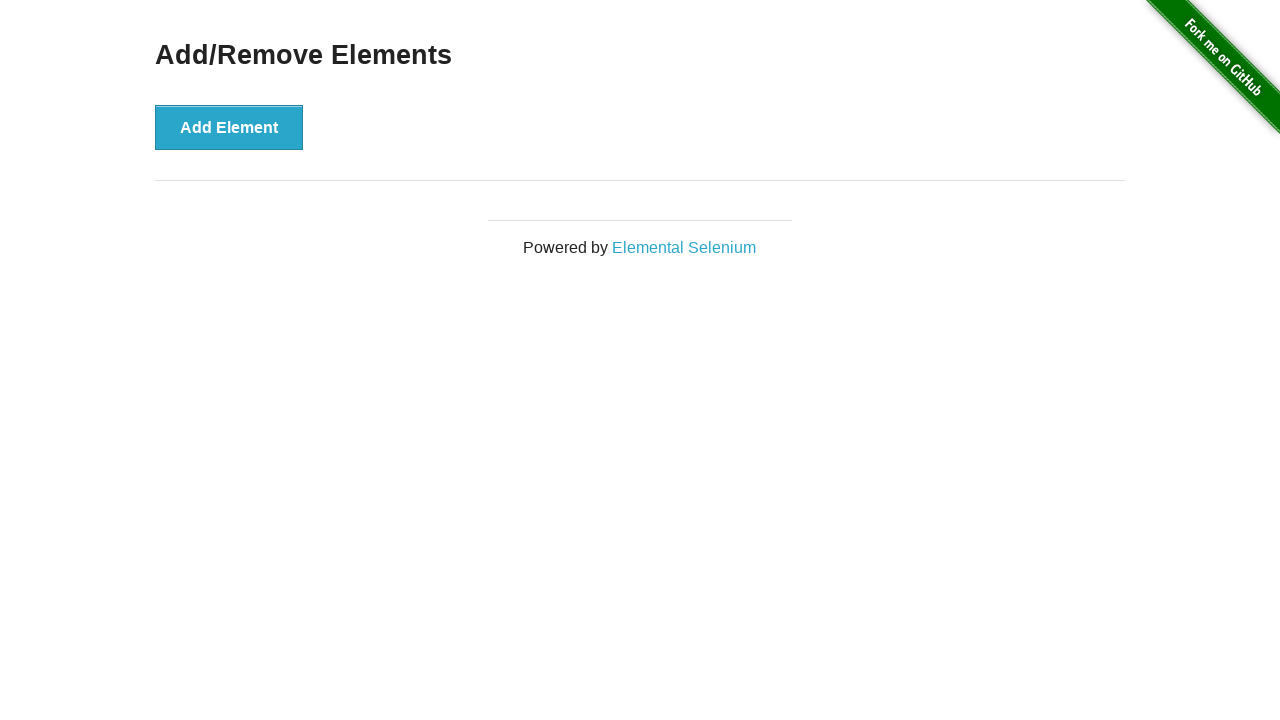

Clicked Add Element button to add a new element at (229, 127) on xpath=//button[text()='Add Element']
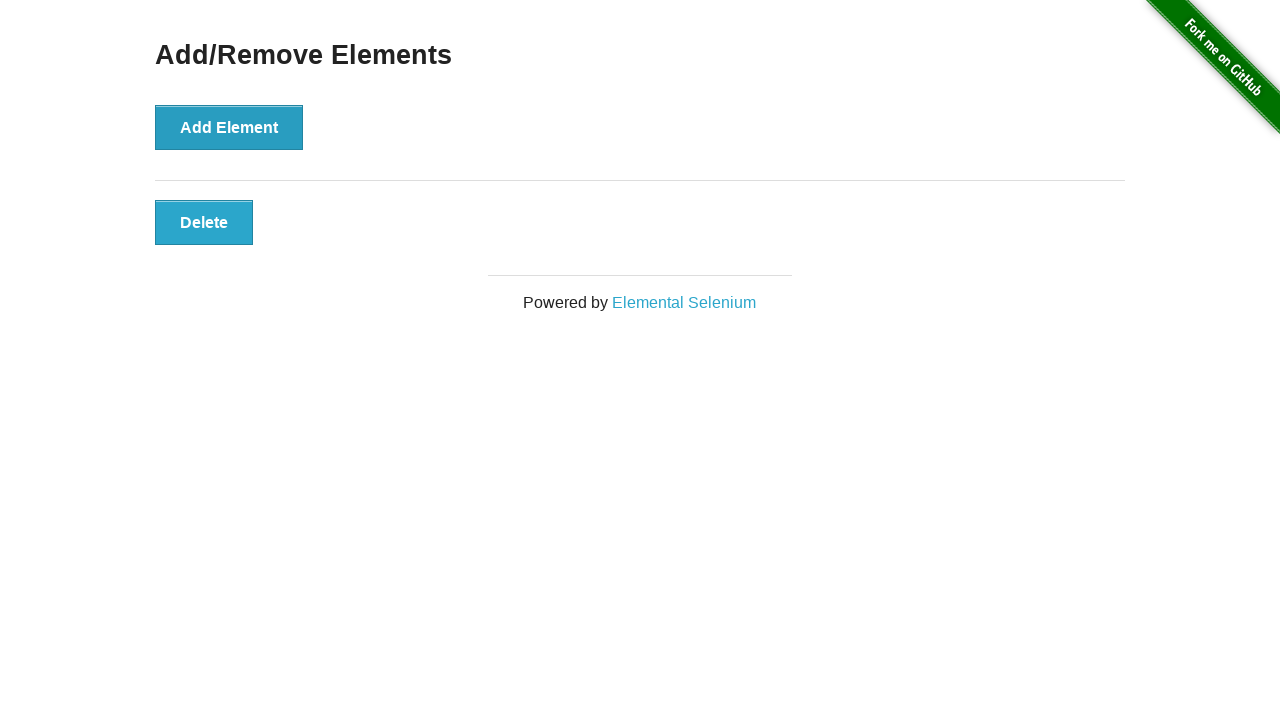

Verified that Delete button appeared after adding element
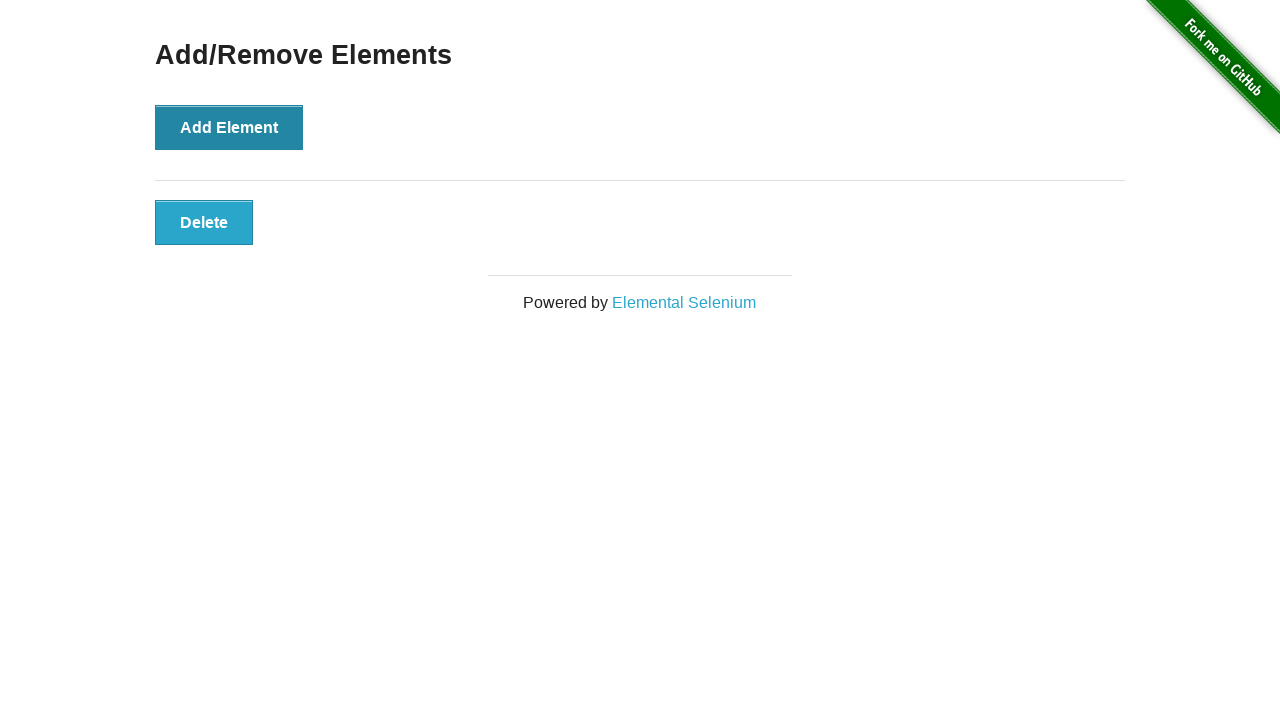

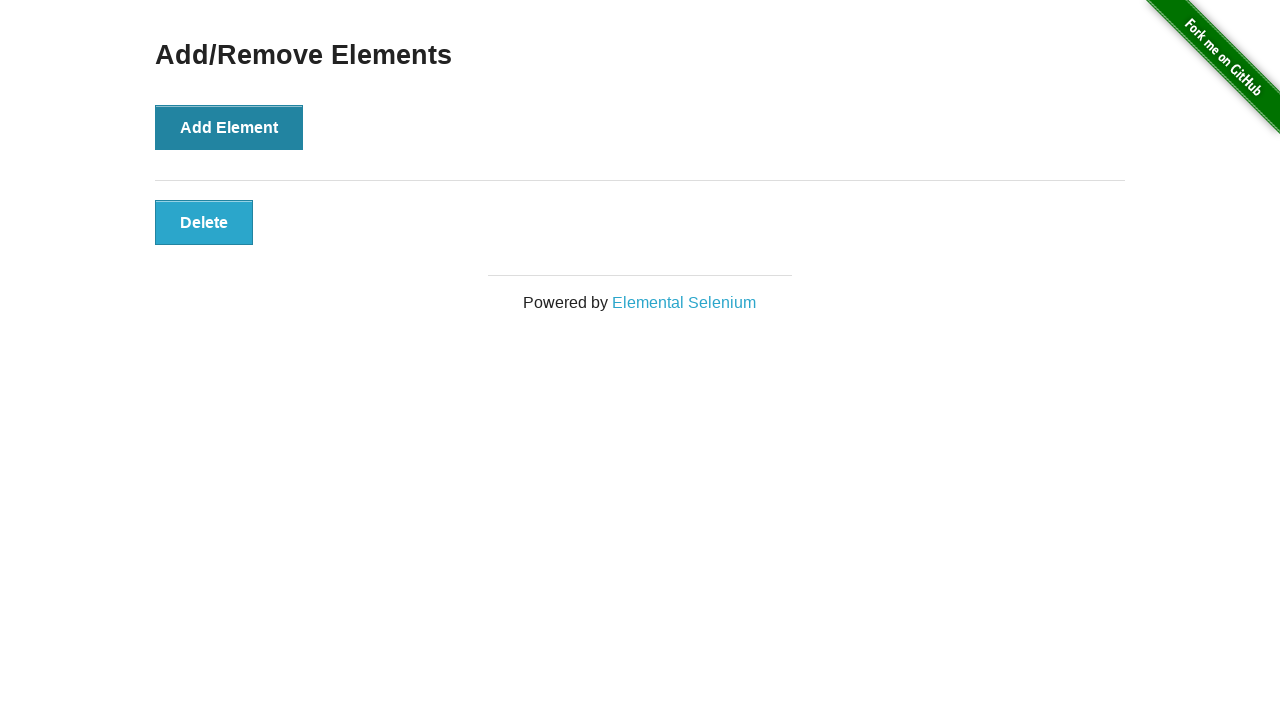